Tests the text box form on DemoQA by filling in user details (name, email, current and permanent addresses) and submitting the form

Starting URL: https://demoqa.com/text-box

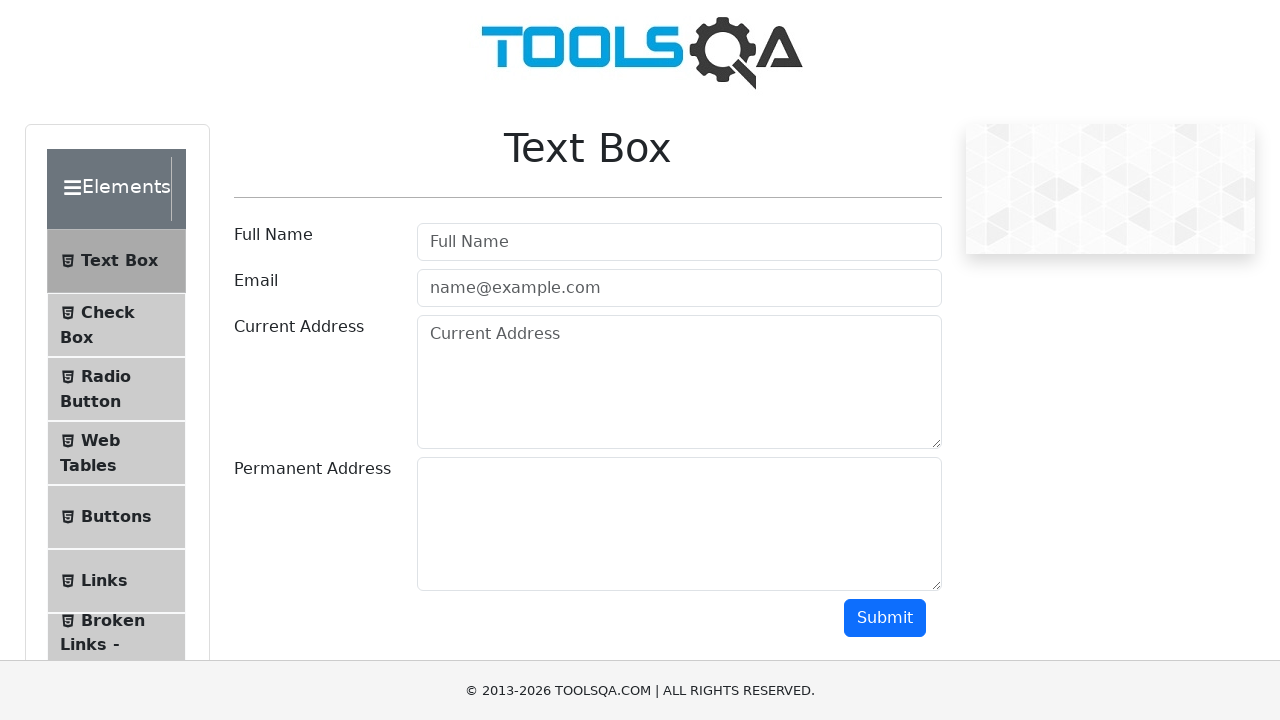

Filled in full name field with 'Natalia' on #userName
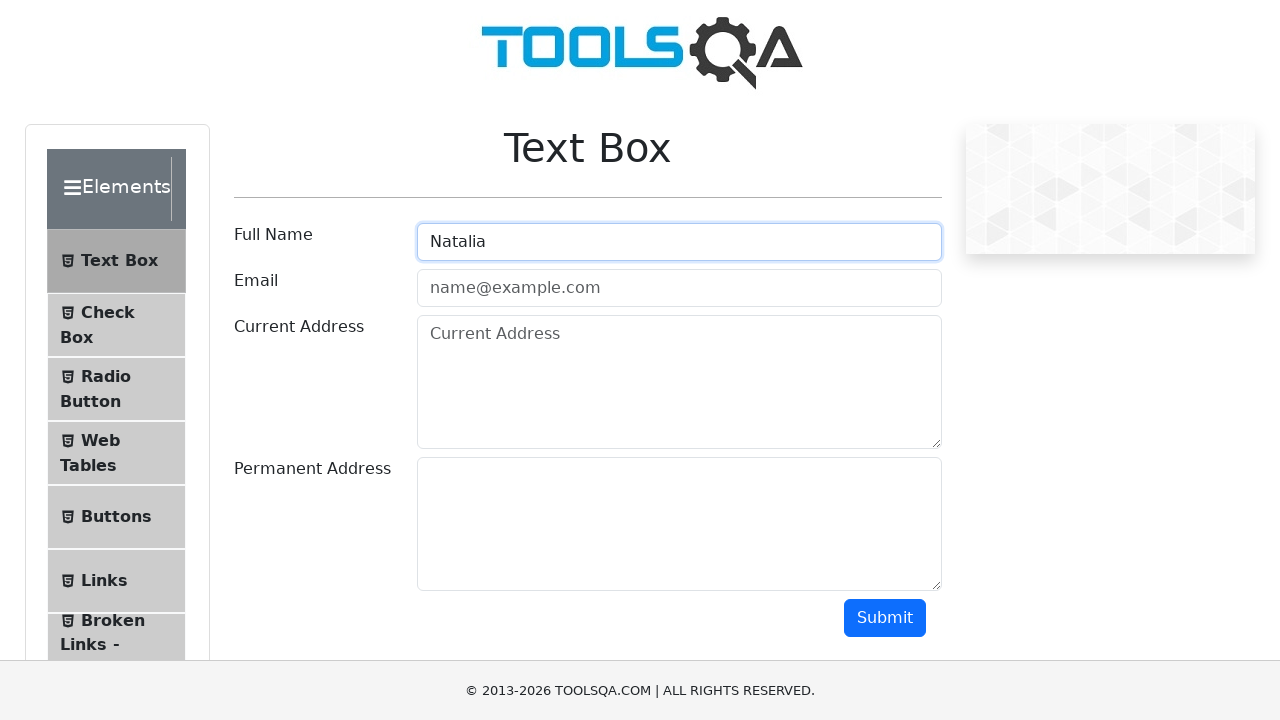

Filled in email field with 'natalia@gmail.com' on #userEmail
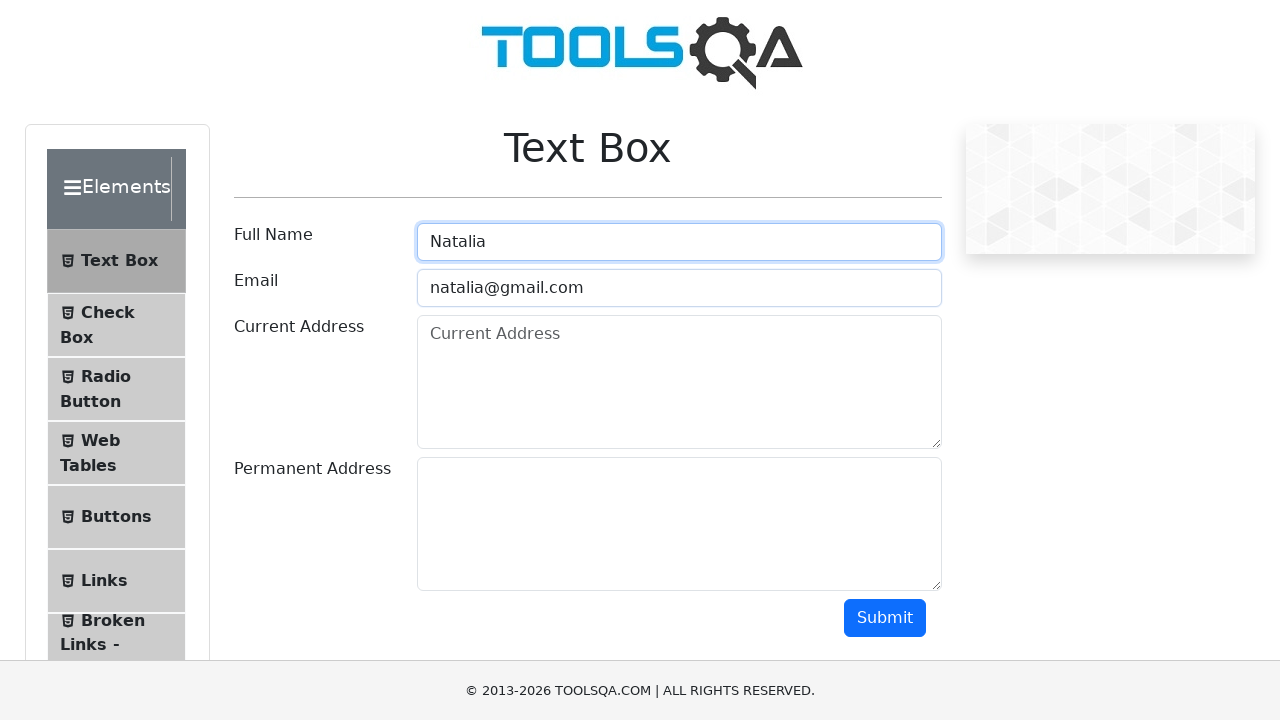

Filled in current address field with 'Traian' on #currentAddress
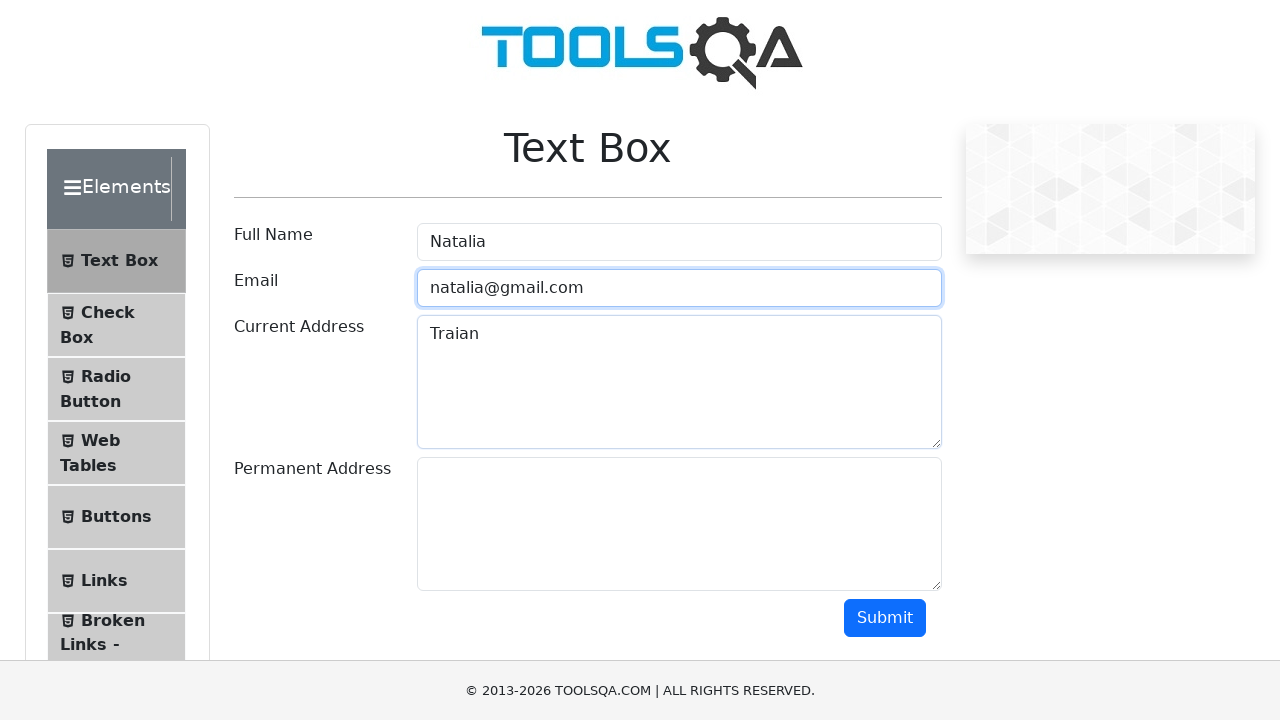

Filled in permanent address field with 'Pushkina' on #permanentAddress
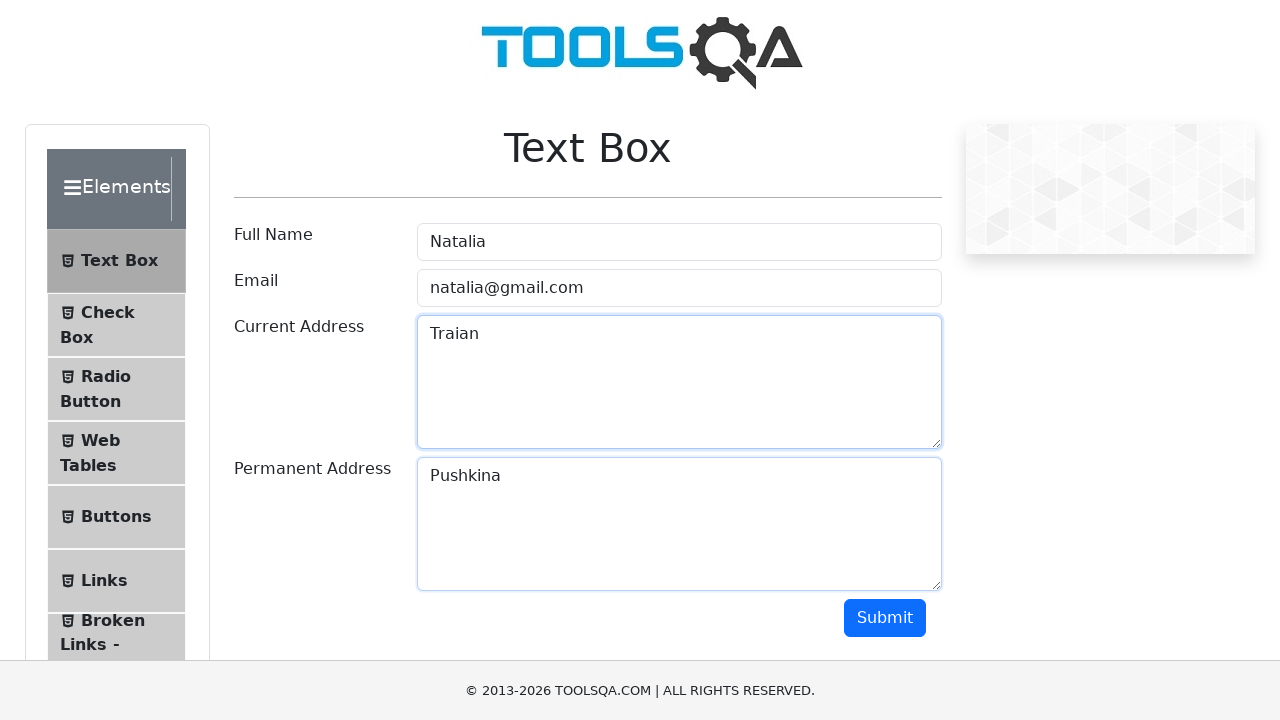

Clicked submit button to submit the form at (885, 618) on #submit
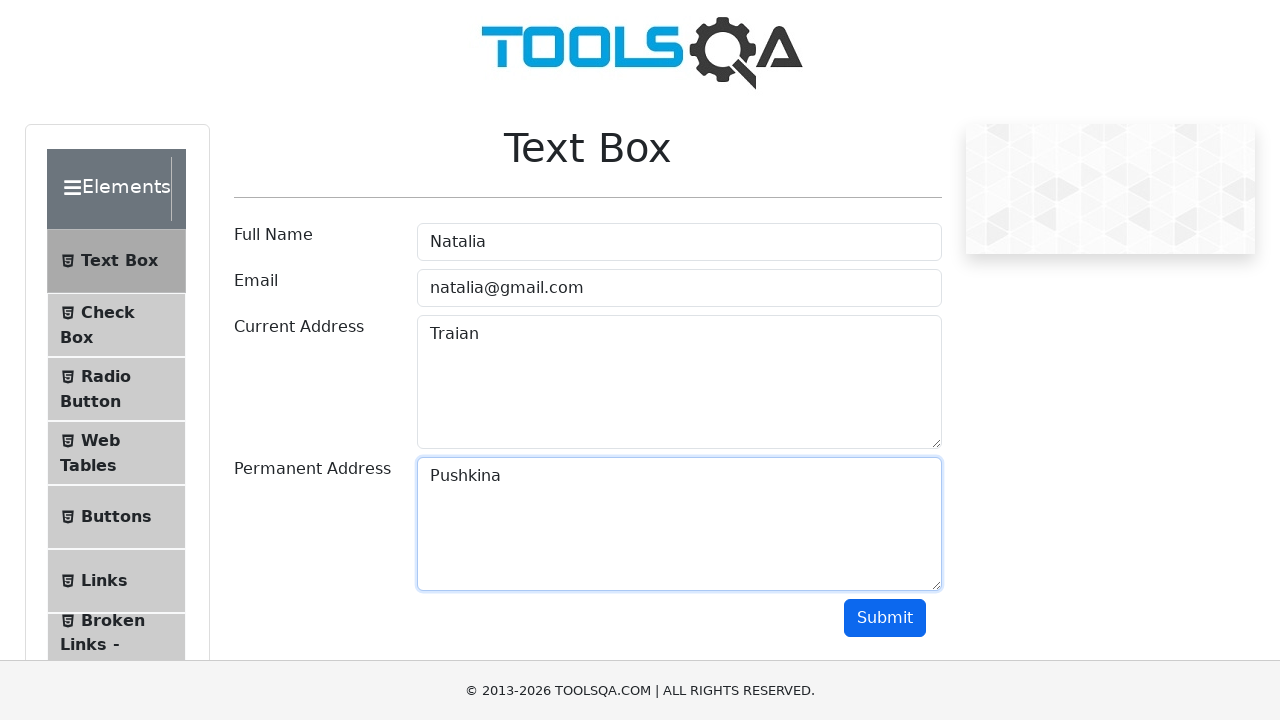

Form submission output appeared with submitted details
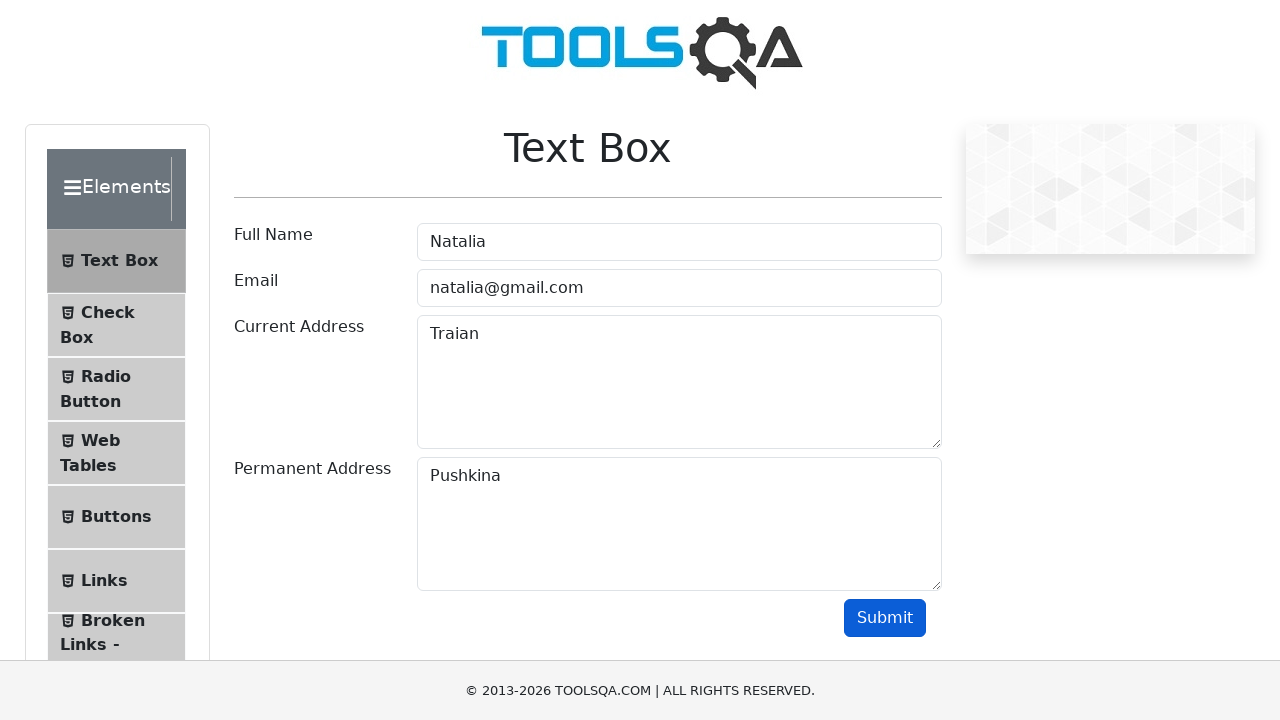

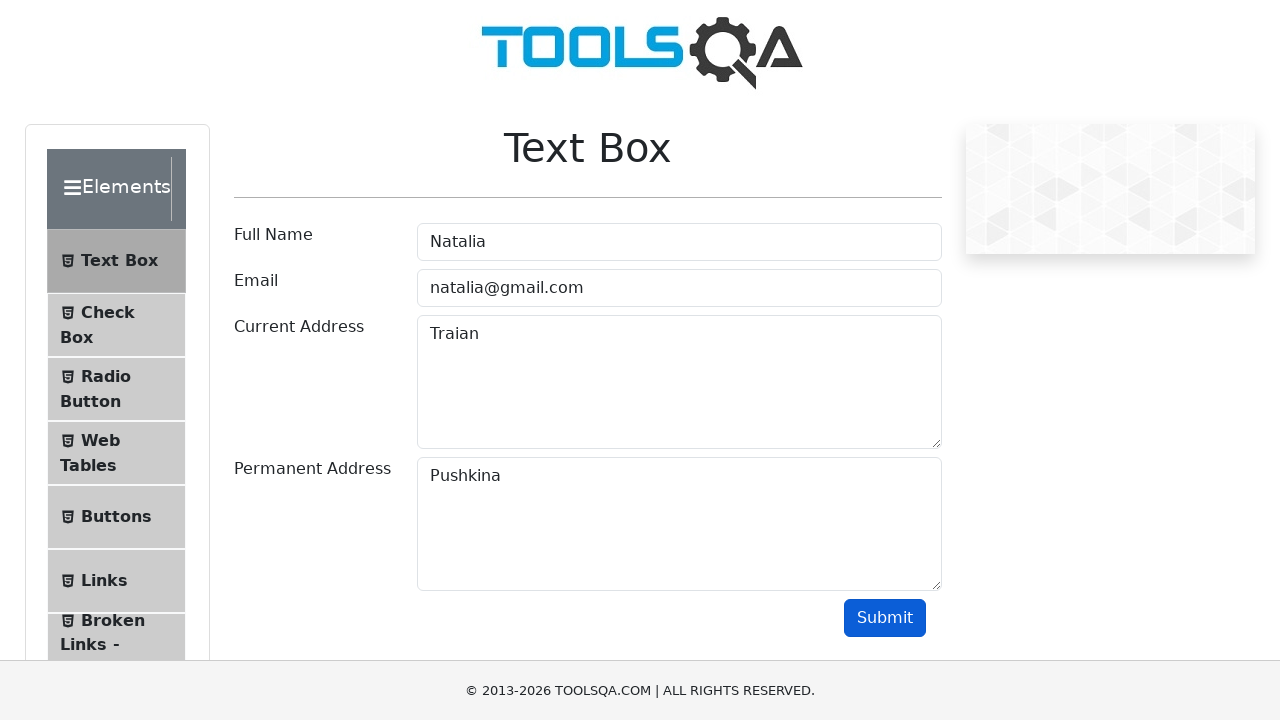